Tests handling of different types of JavaScript alerts including simple alerts, confirmation dialogs, and prompt dialogs

Starting URL: https://demo.automationtesting.in/Alerts.html

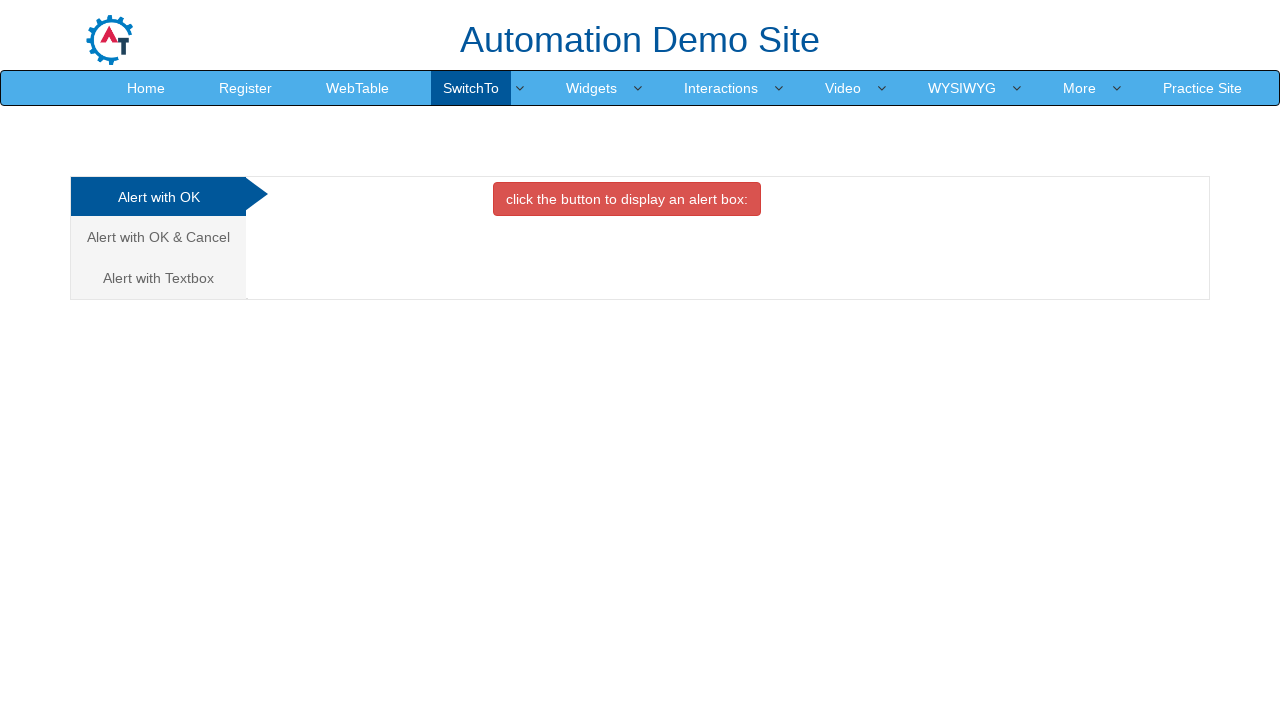

Clicked OKTab to trigger simple alert at (627, 199) on #OKTab
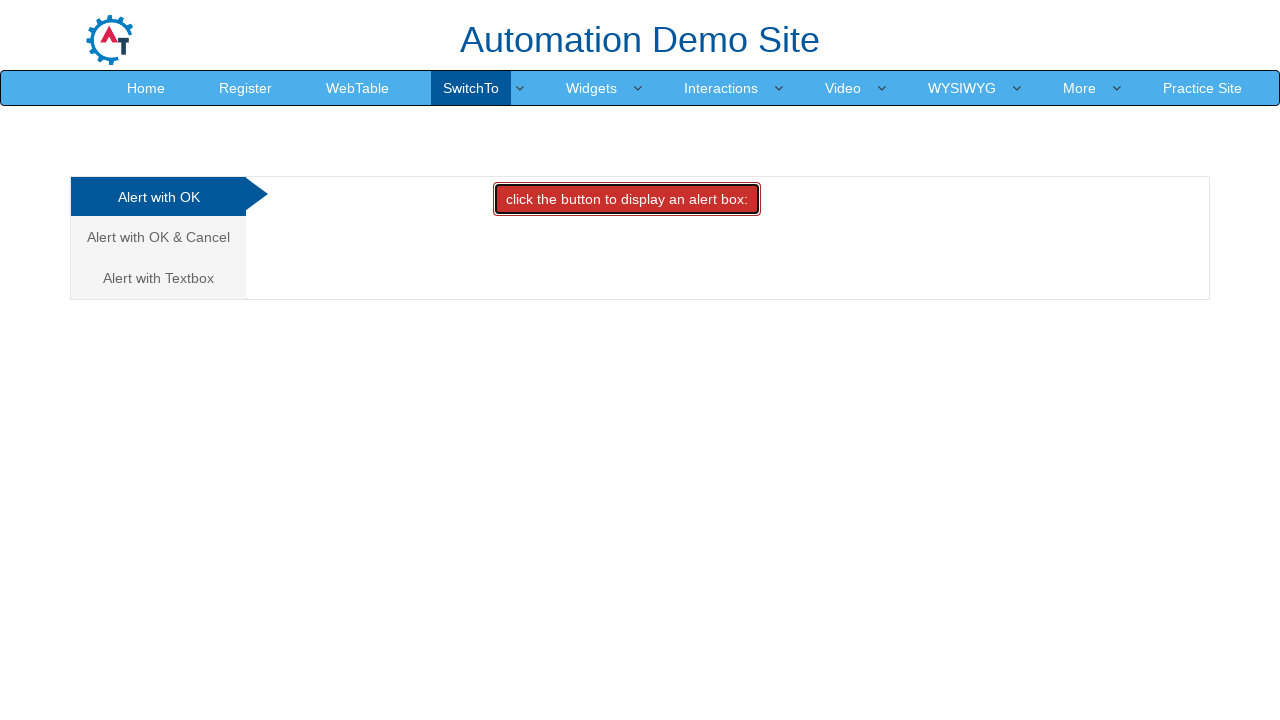

Dismissed simple alert dialog
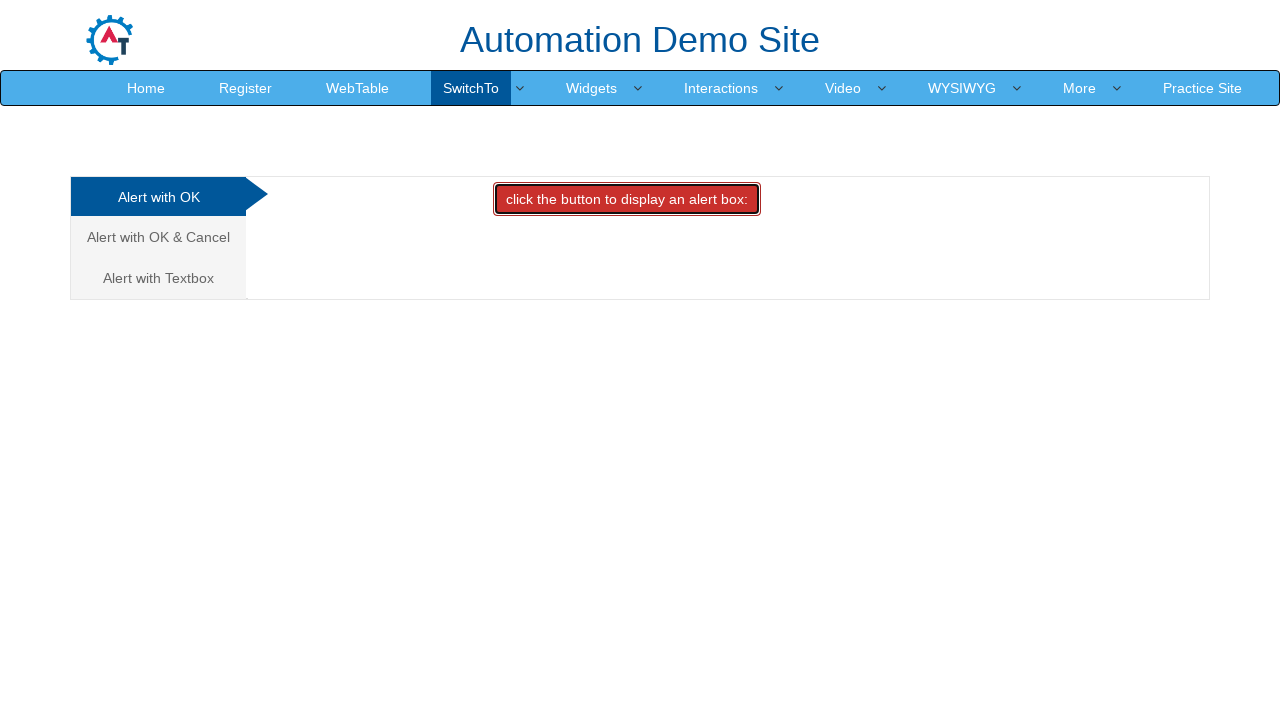

Clicked link to navigate to CancelTab at (158, 237) on xpath=//a[@href='#CancelTab']
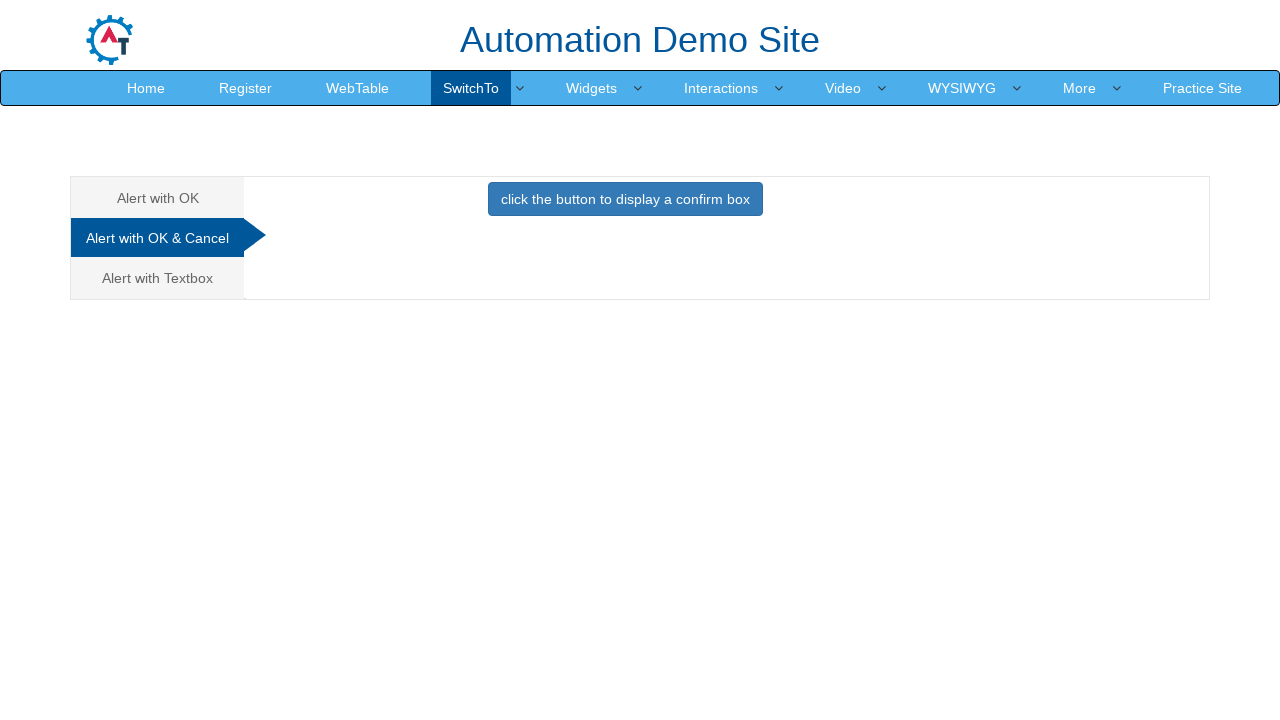

Clicked CancelTab to trigger confirmation dialog at (625, 204) on #CancelTab
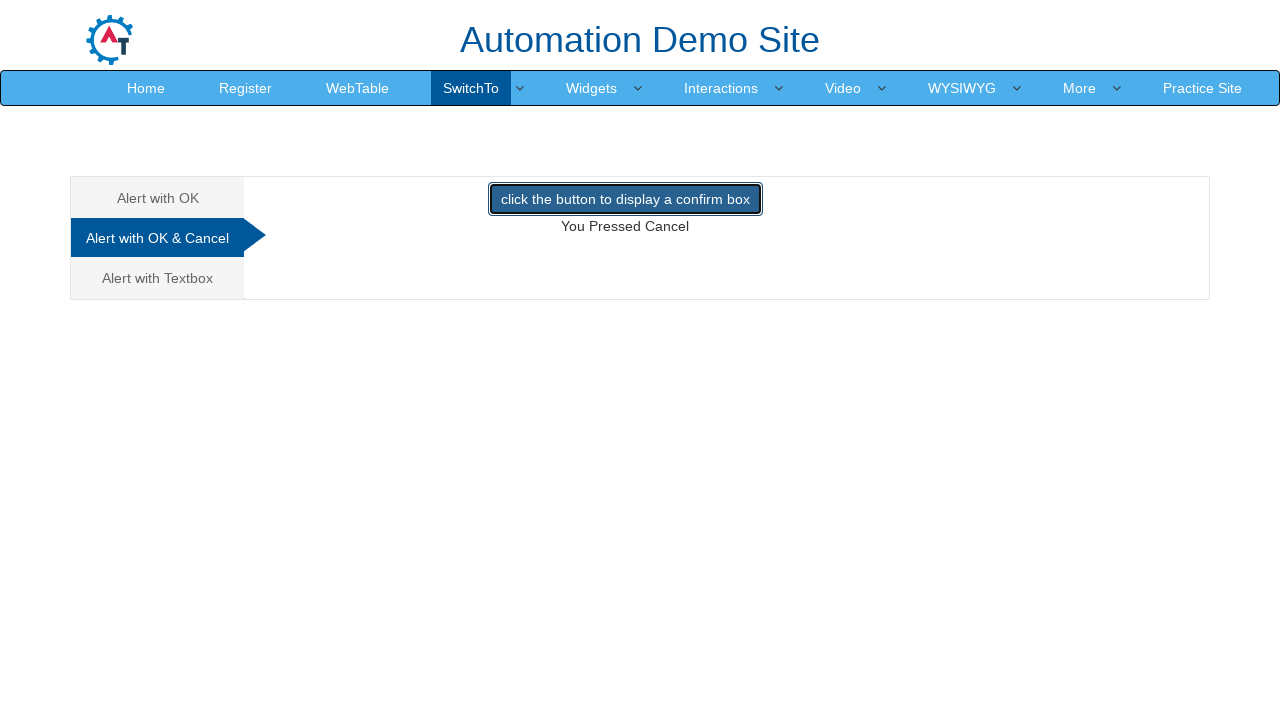

Dismissed confirmation dialog by clicking Cancel
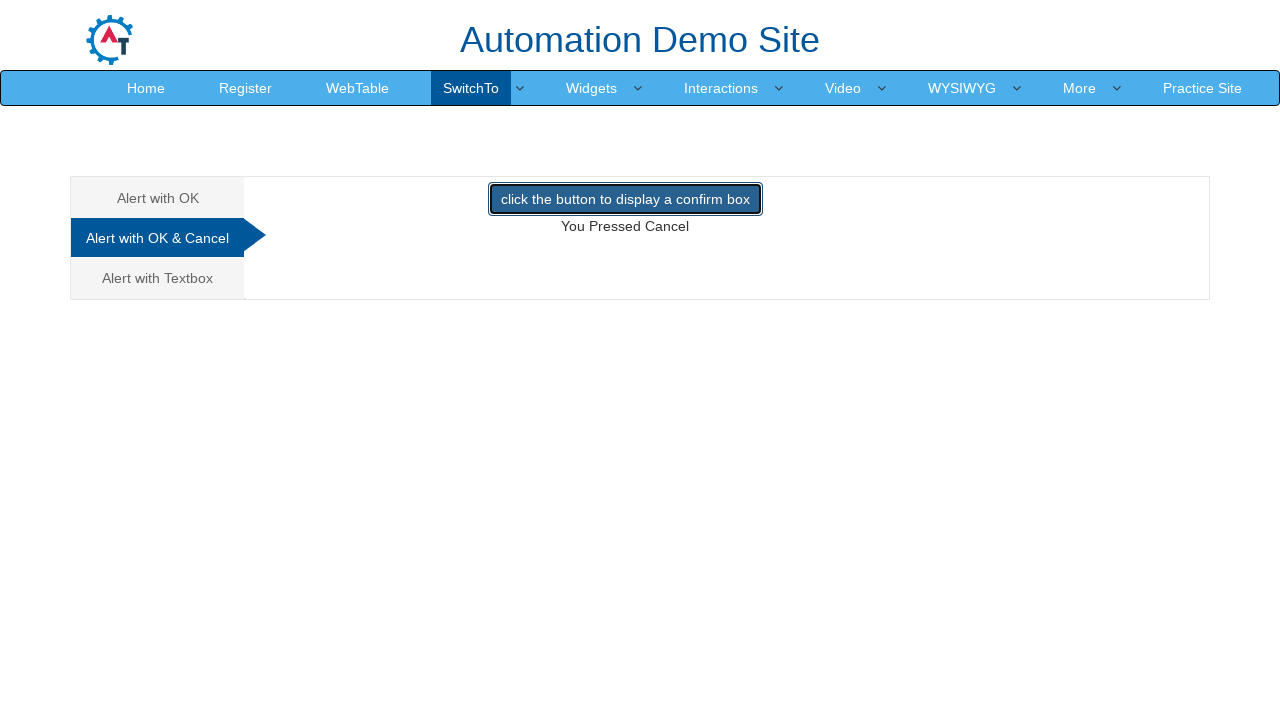

Clicked link to navigate to Textbox tab at (158, 278) on xpath=//a[@href='#Textbox']
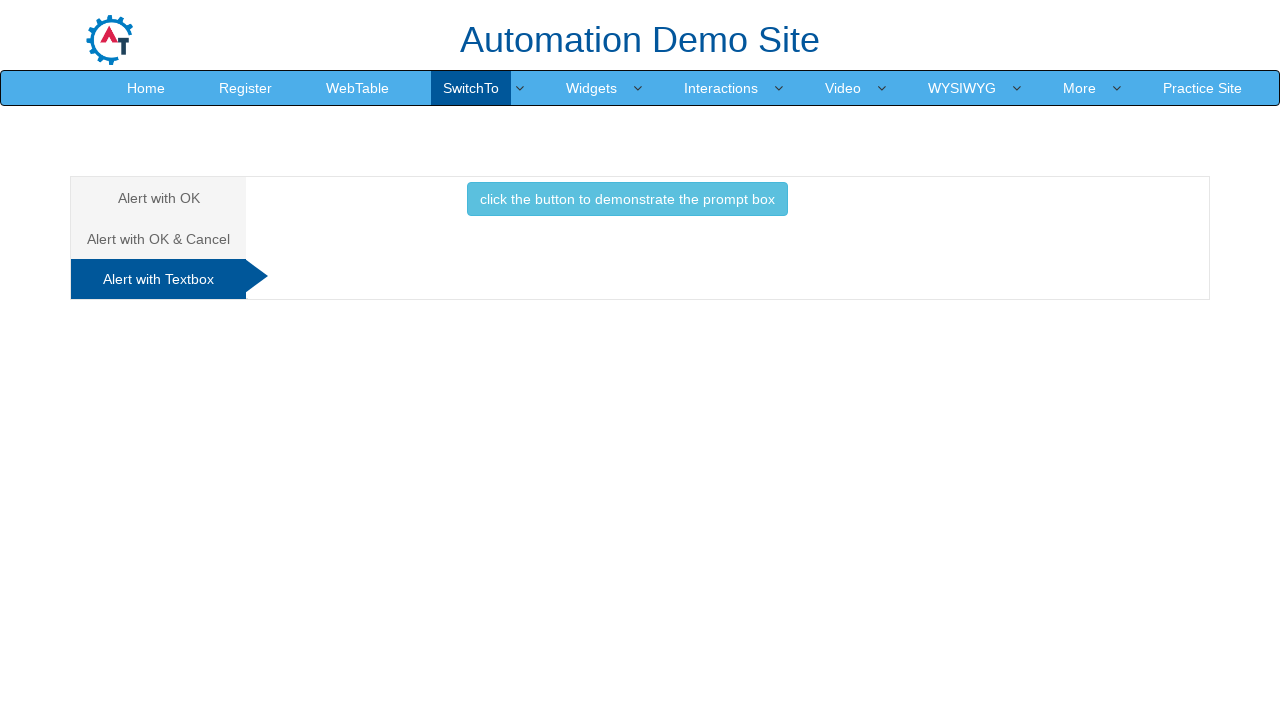

Clicked Textbox to trigger prompt dialog at (627, 204) on #Textbox
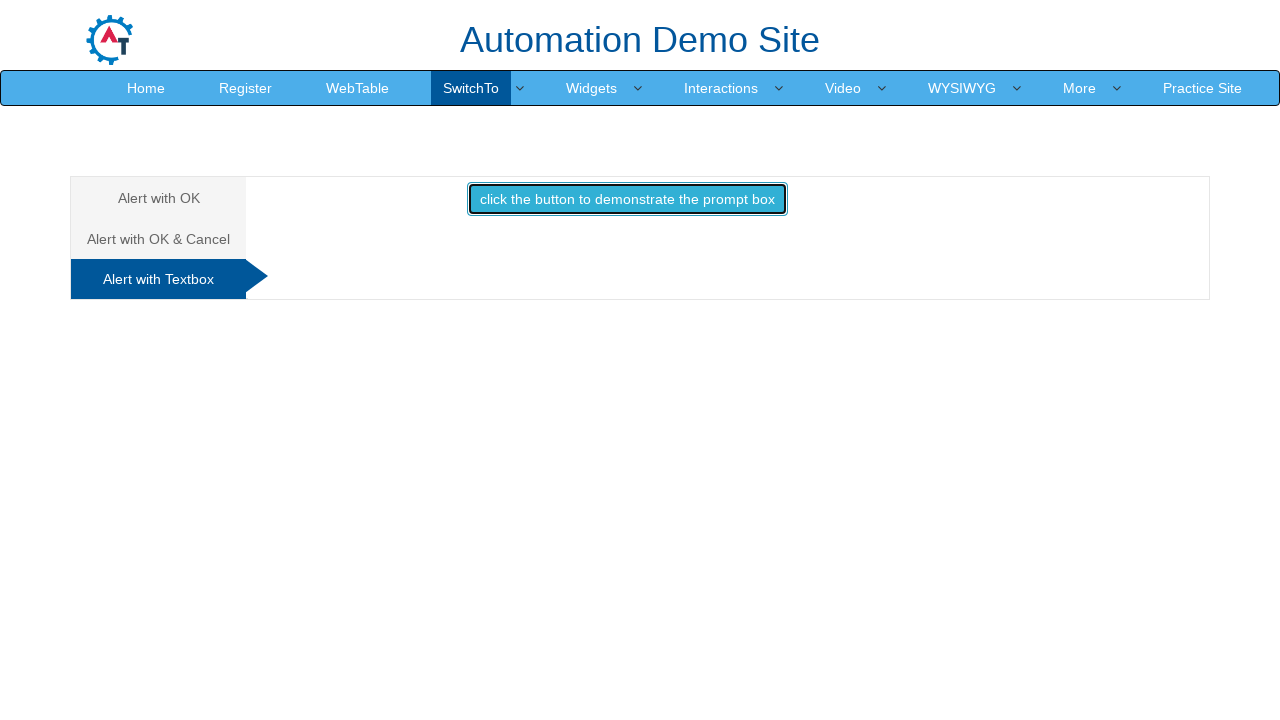

Accepted prompt dialog with text input 'Automation'
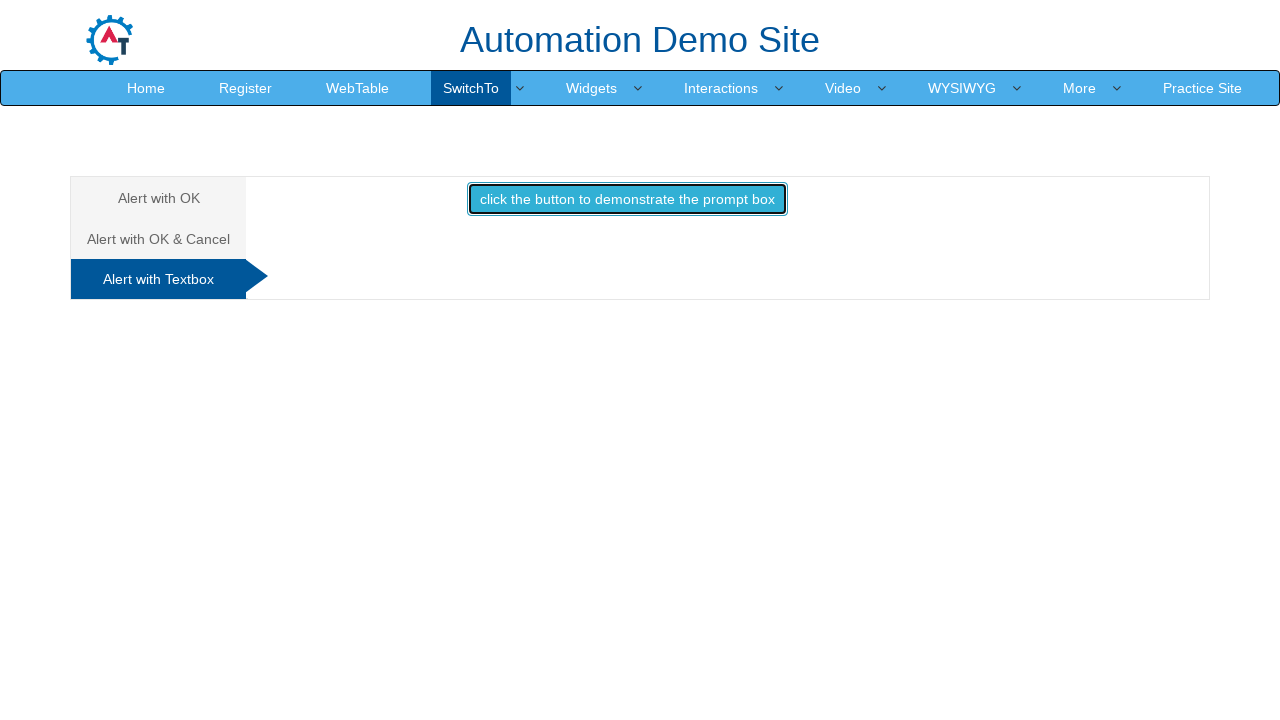

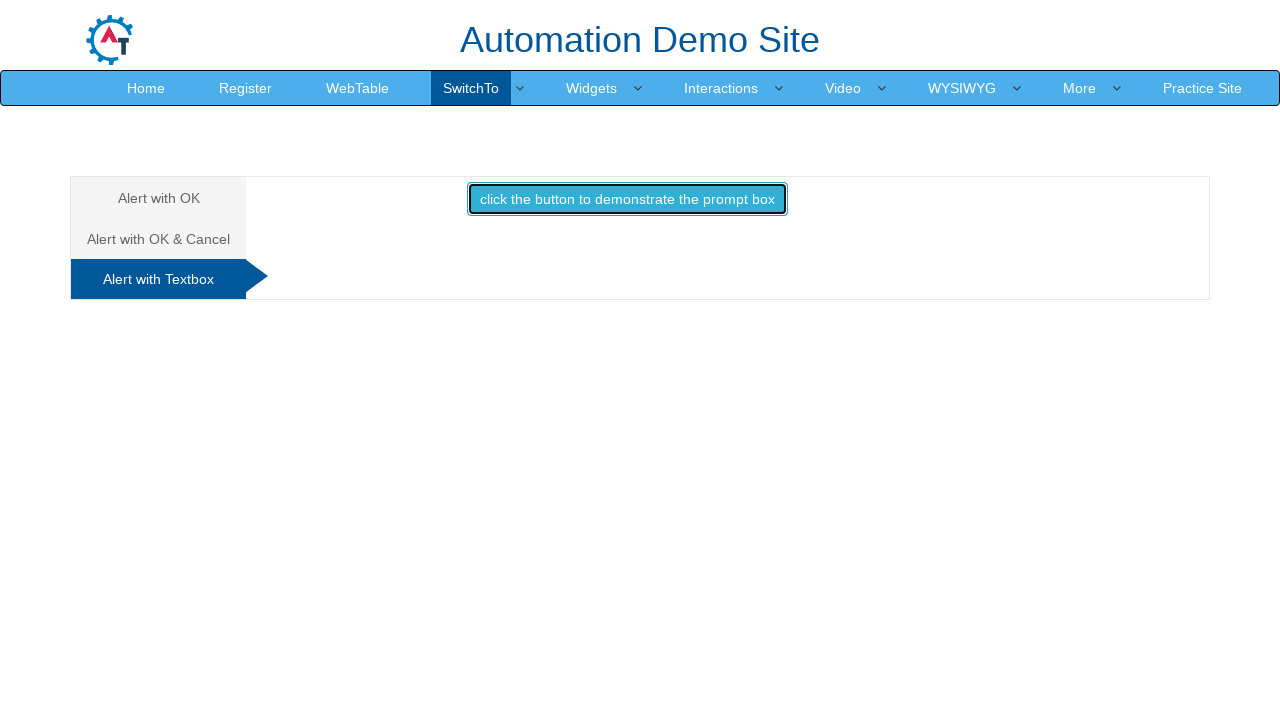